Tests file download functionality by clicking the download button on a demo QA site and waiting for the download to complete

Starting URL: https://demoqa.com/upload-download

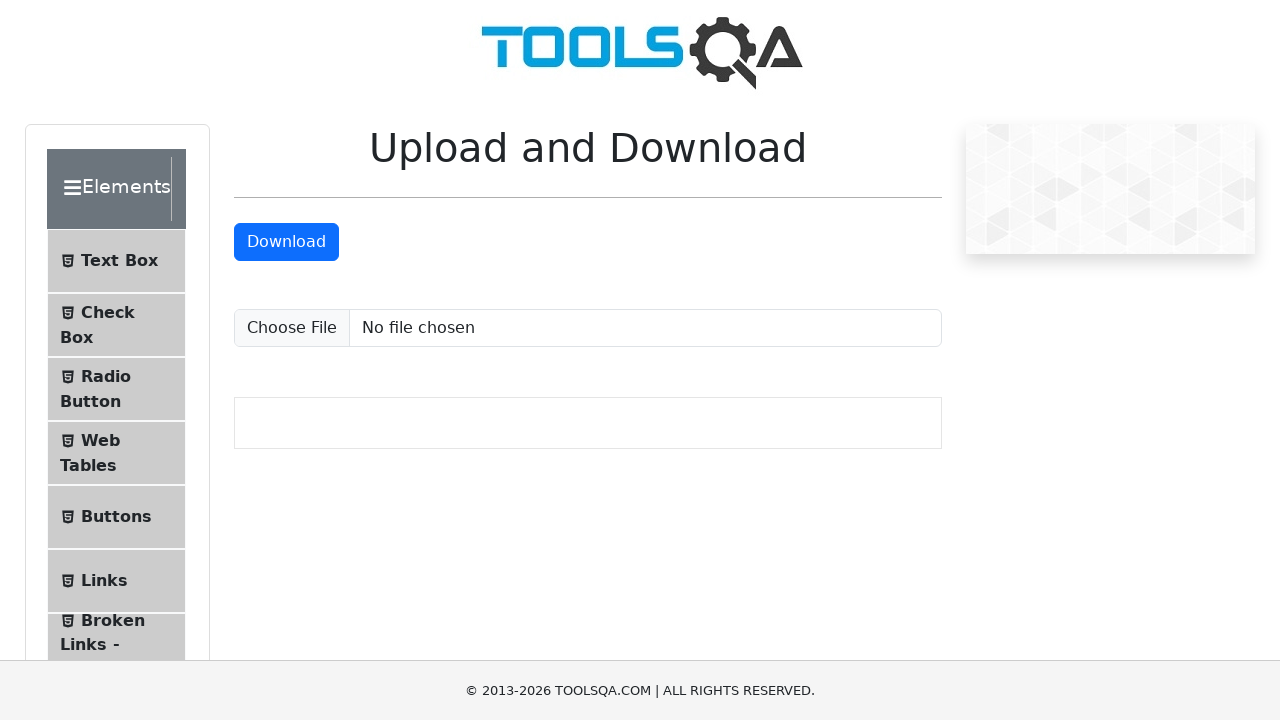

Clicked download button and initiated file download at (286, 242) on #downloadButton
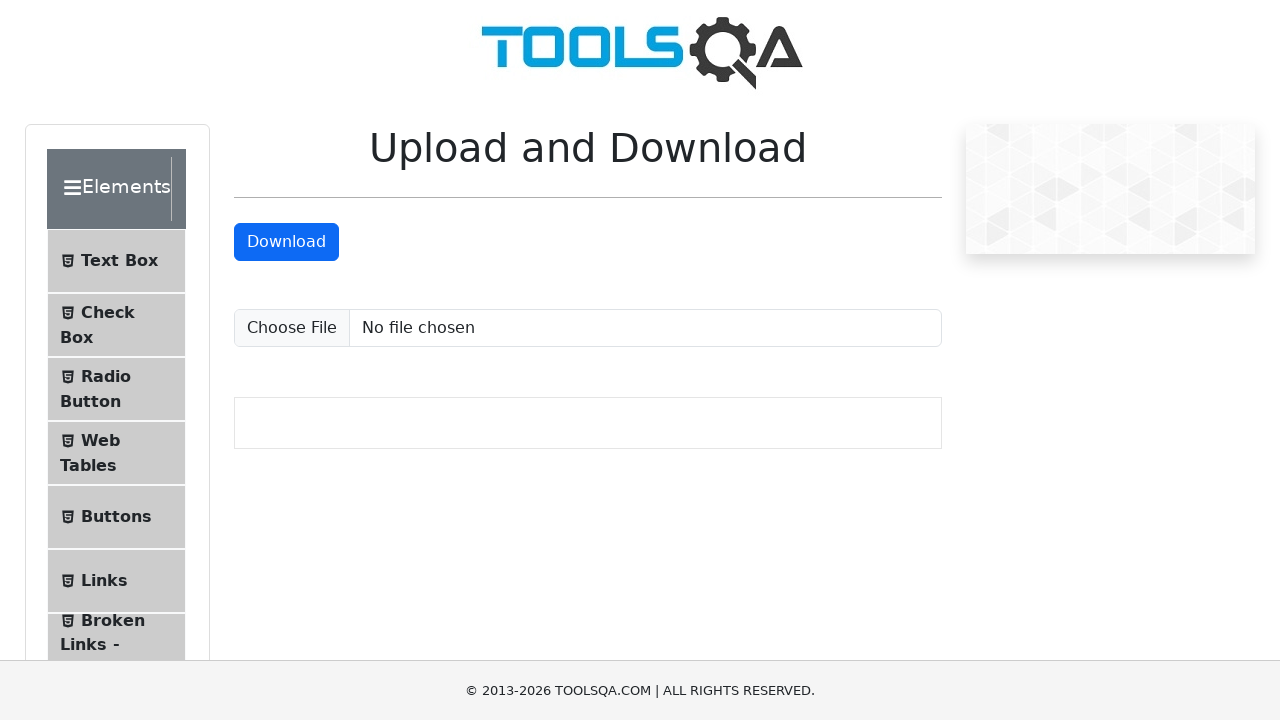

Retrieved download object confirming download was initiated
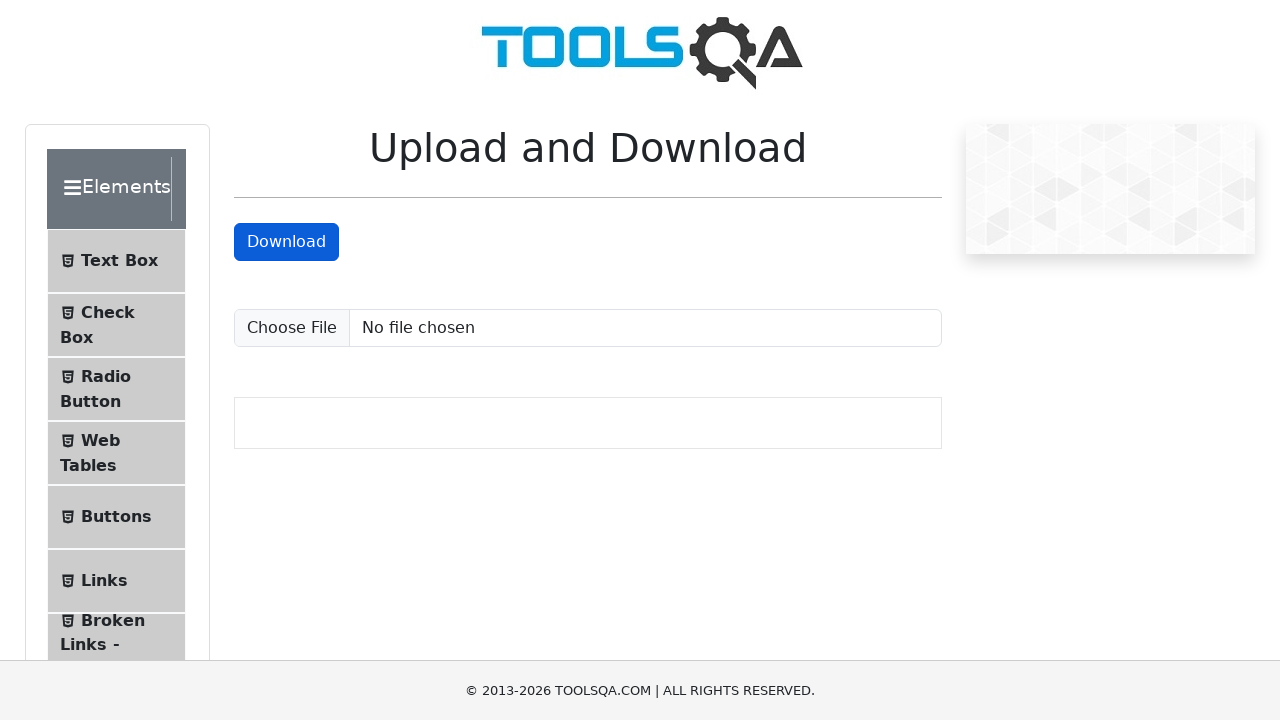

Waited for download to complete and retrieved file path
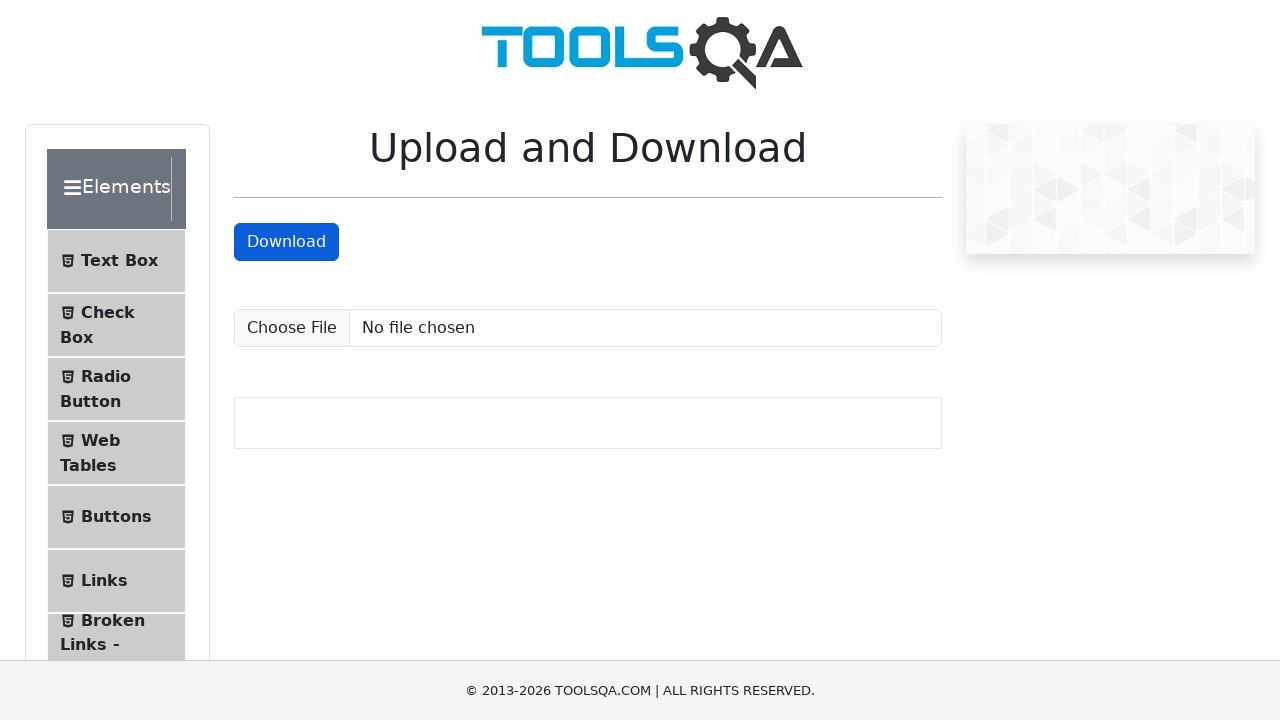

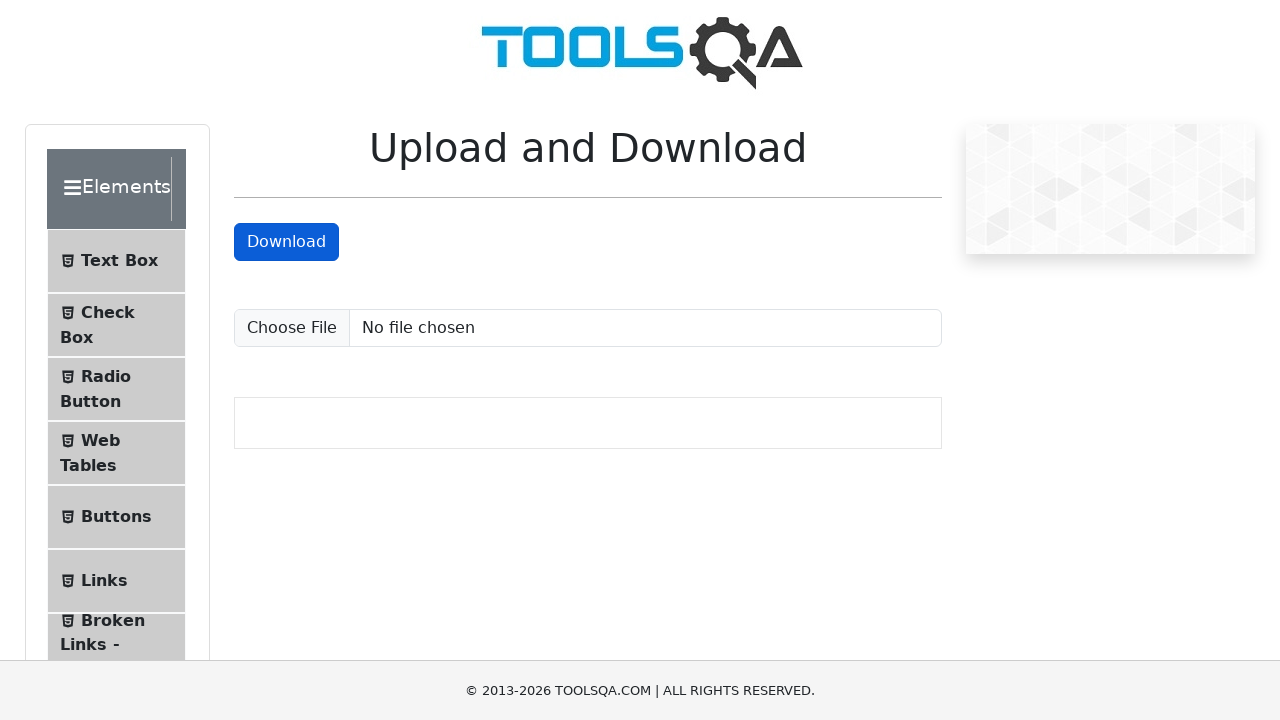